Tests checkbox functionality on a form page by selecting two checkboxes (Back Pain and Palpitation), verifying they are selected, and verifying two other checkboxes (Diabetes and Epilepsy) are not selected.

Starting URL: https://testotomasyonu.com/form

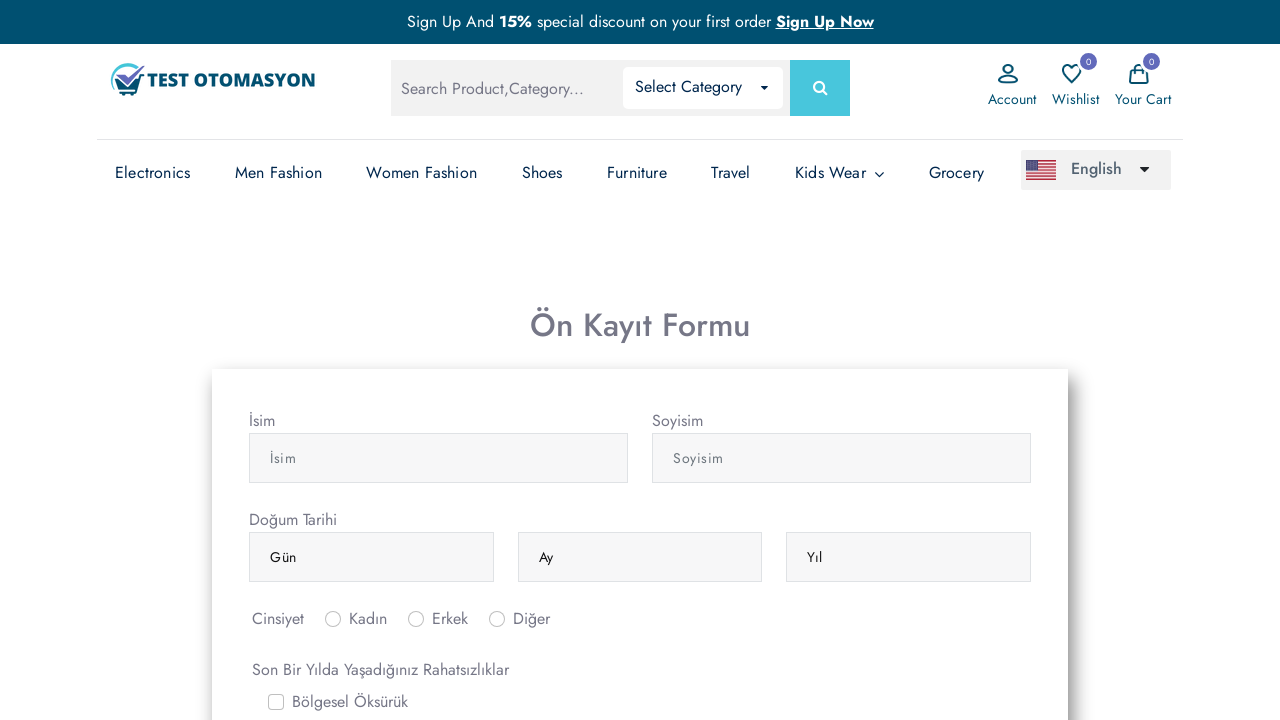

Scrolled down the page to see checkboxes
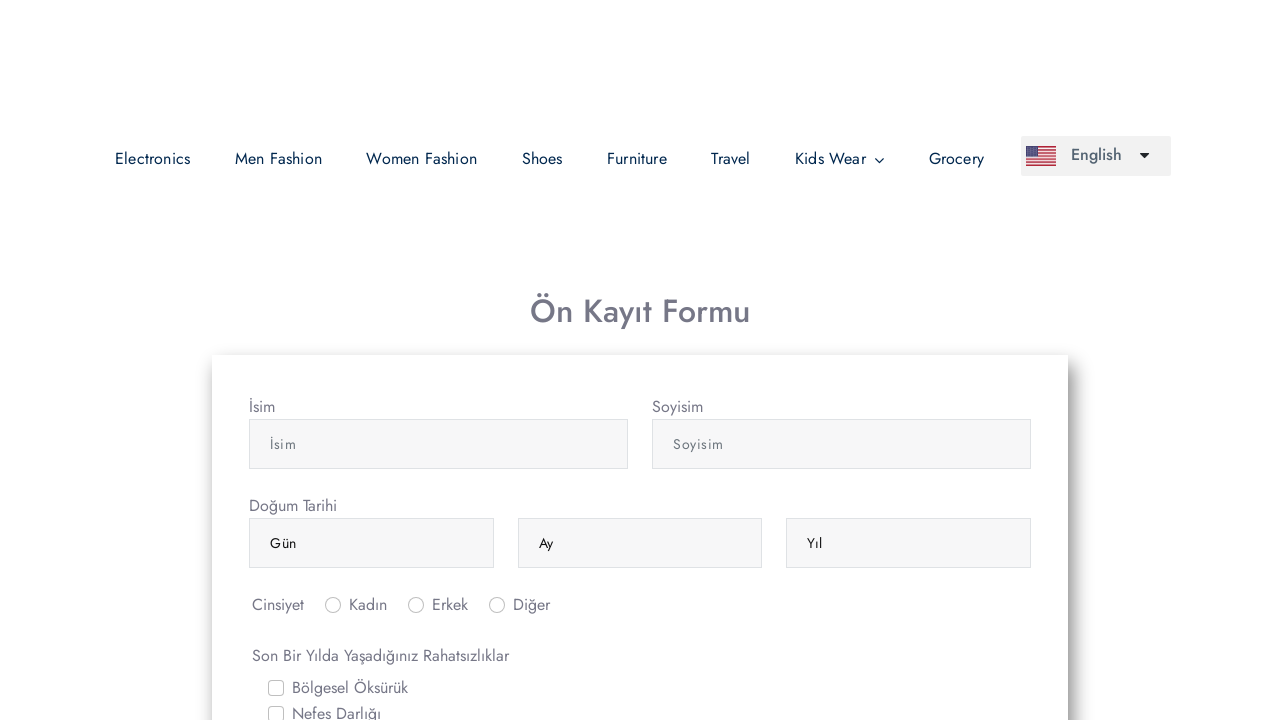

Waited 1 second for page to settle
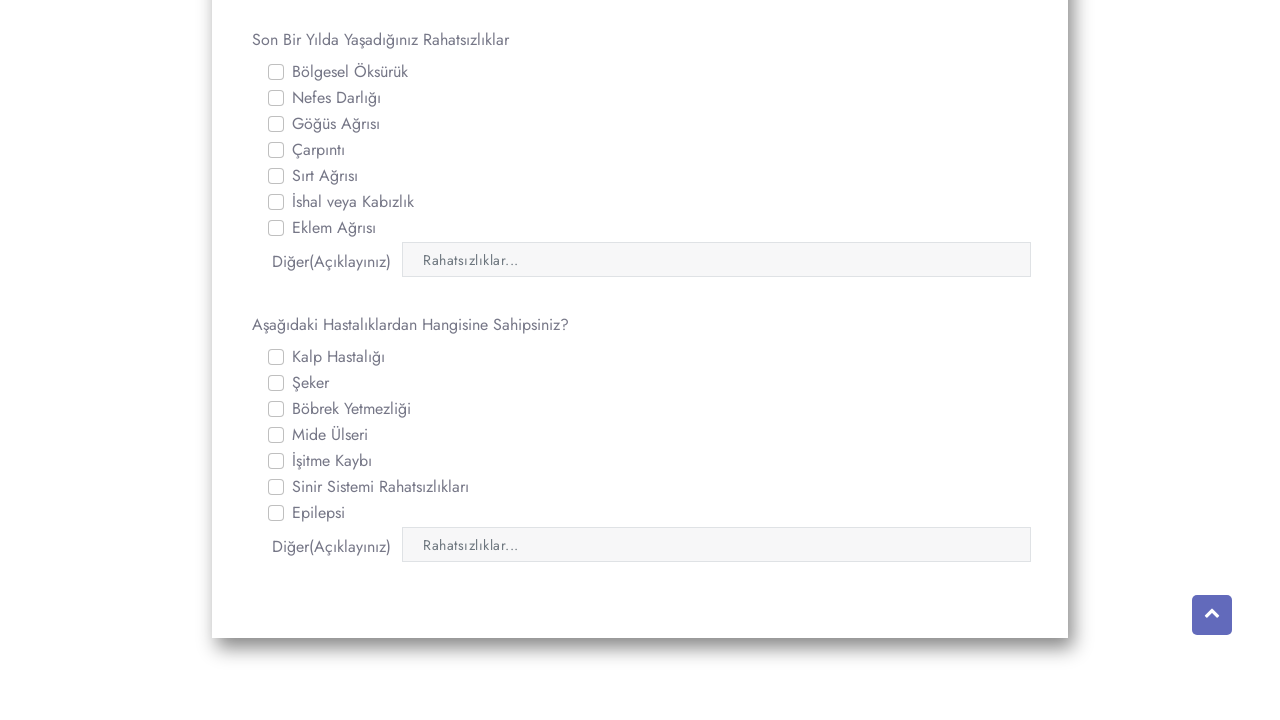

Selected 'Sirt Agrisi' (Back Pain) checkbox at (276, 176) on #gridCheck5
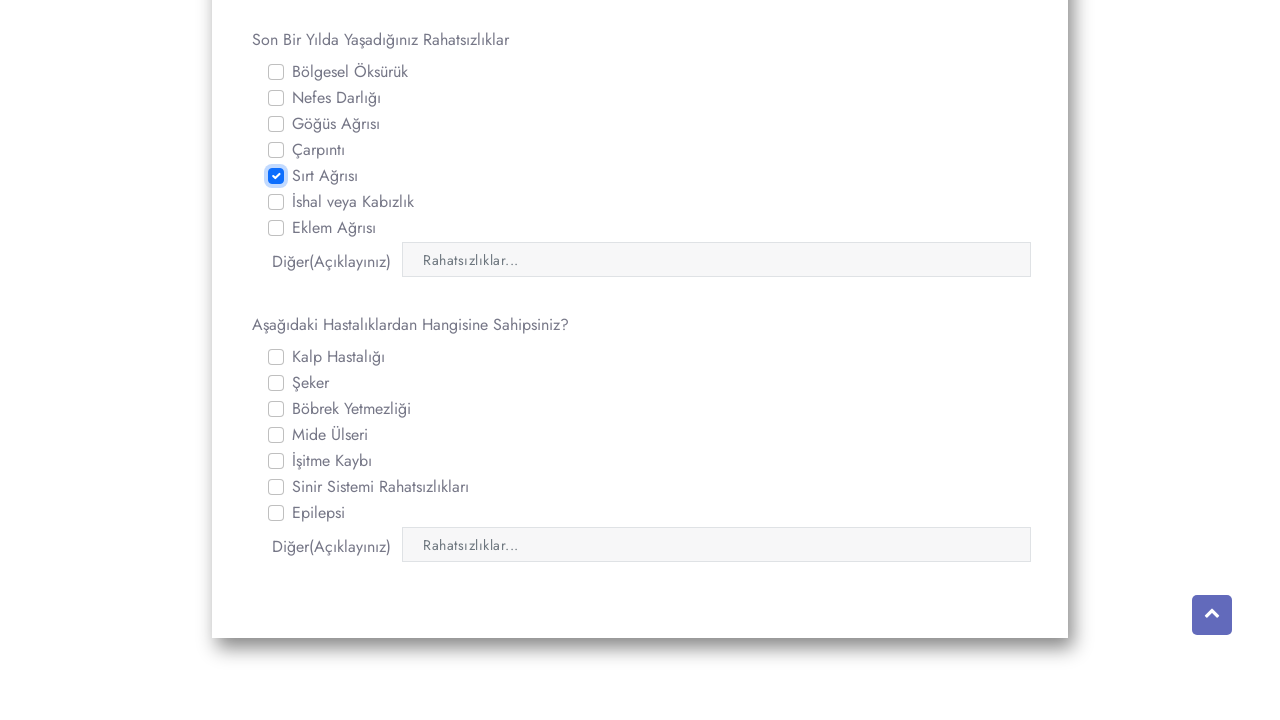

Selected 'Carpinti' (Palpitation) checkbox at (276, 150) on #gridCheck4
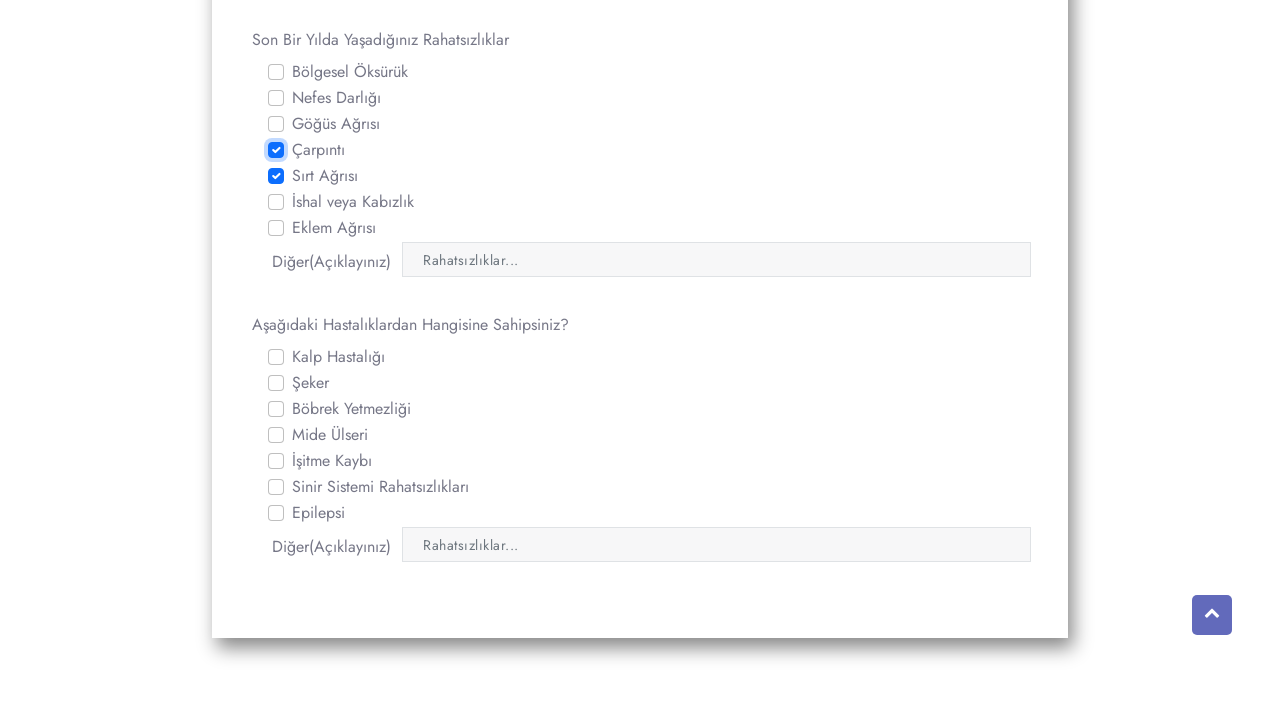

Verified 'Sirt Agrisi' (Back Pain) checkbox is selected
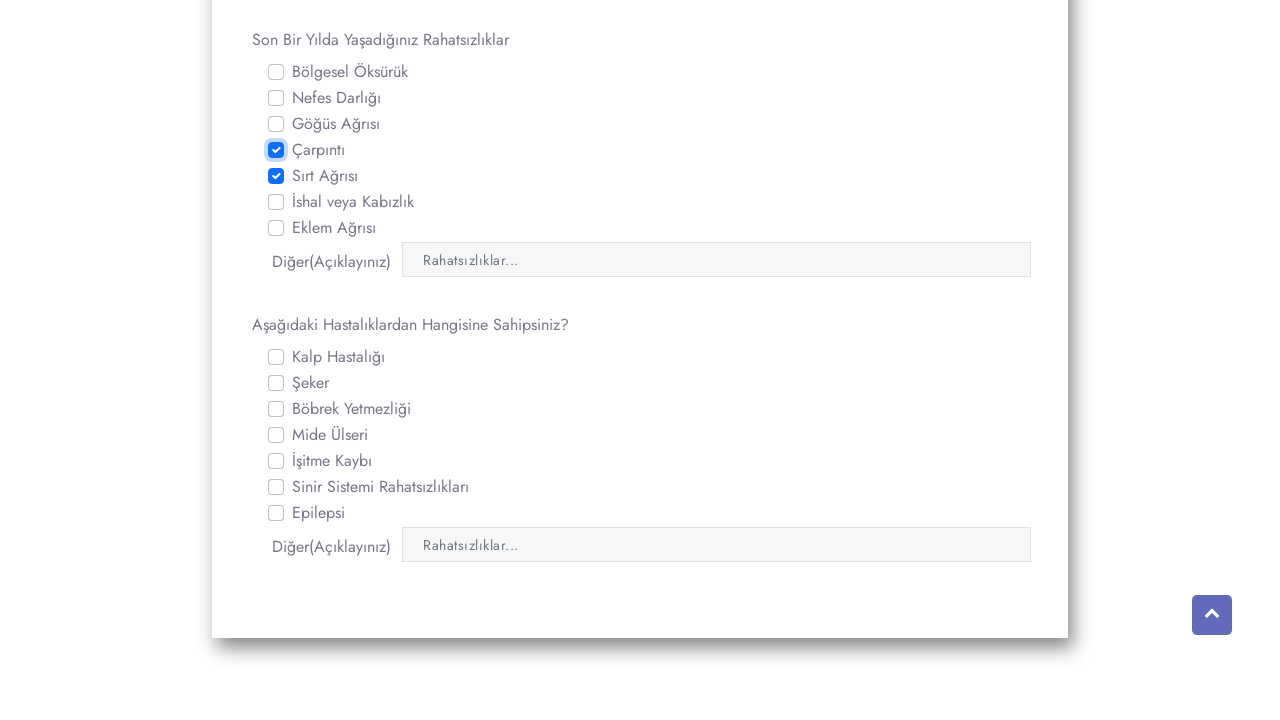

Verified 'Carpinti' (Palpitation) checkbox is selected
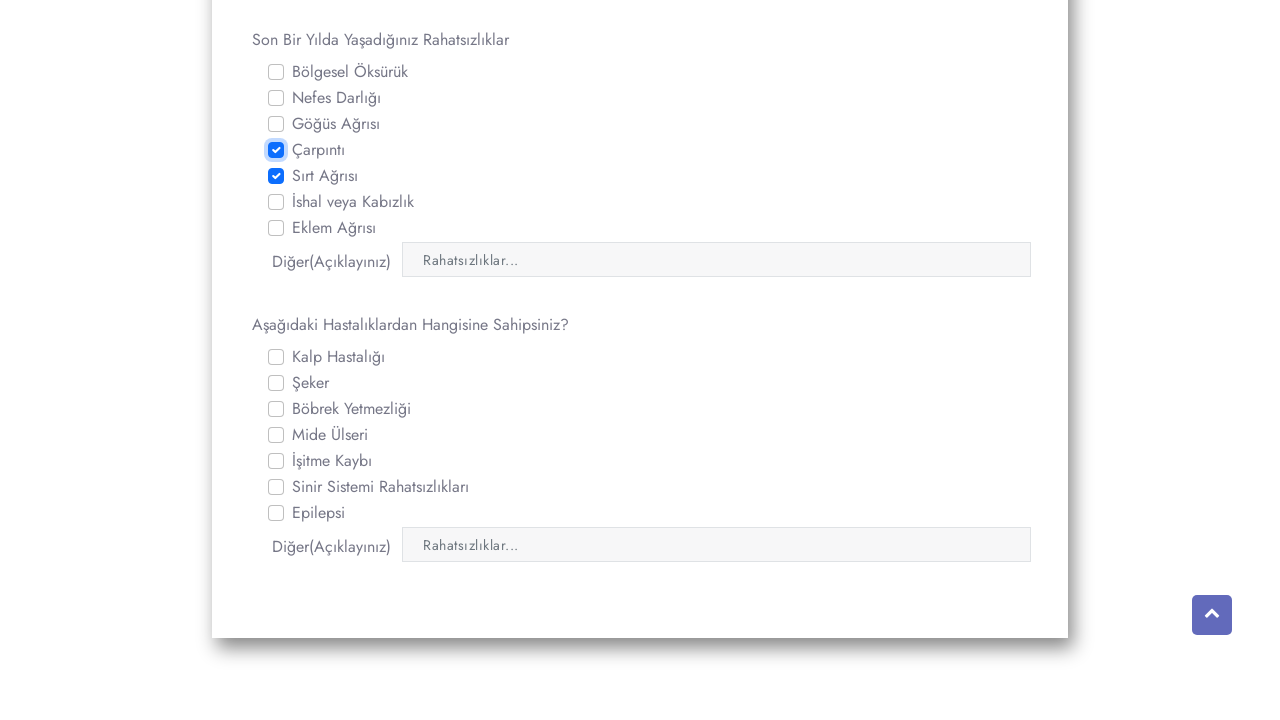

Verified 'Seker' (Diabetes) checkbox is not selected
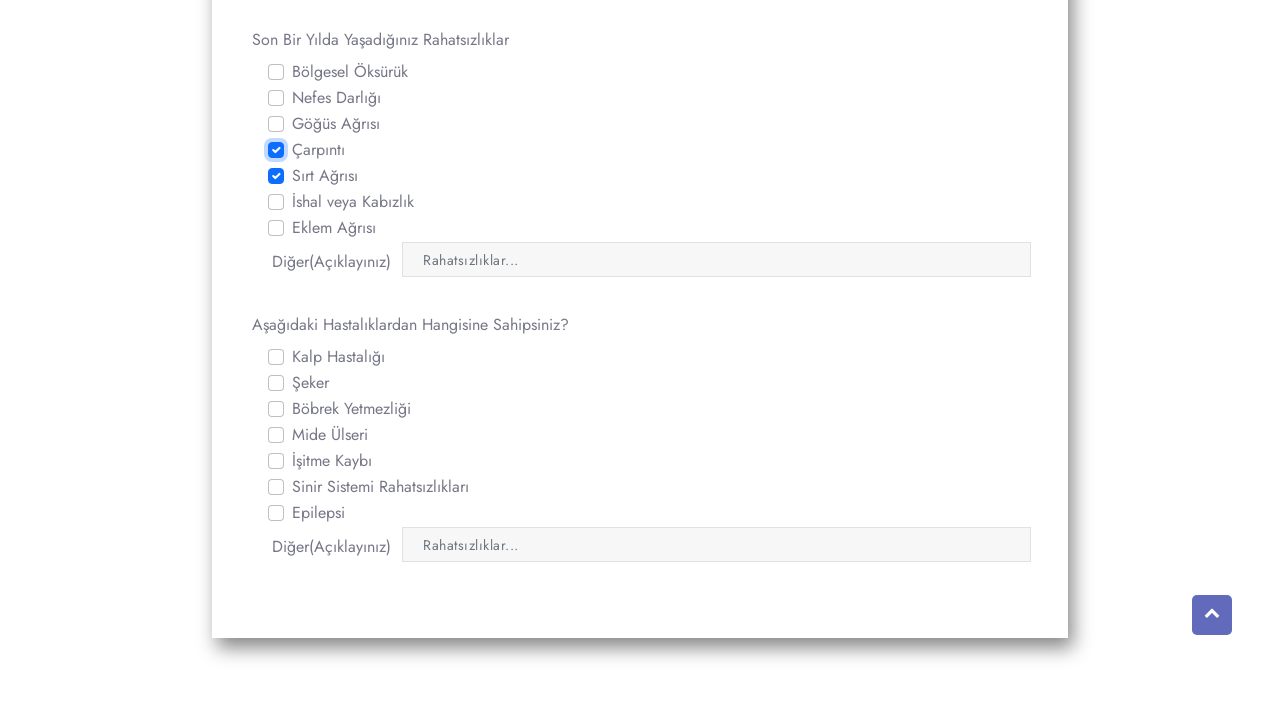

Verified 'Epilepsi' (Epilepsy) checkbox is not selected
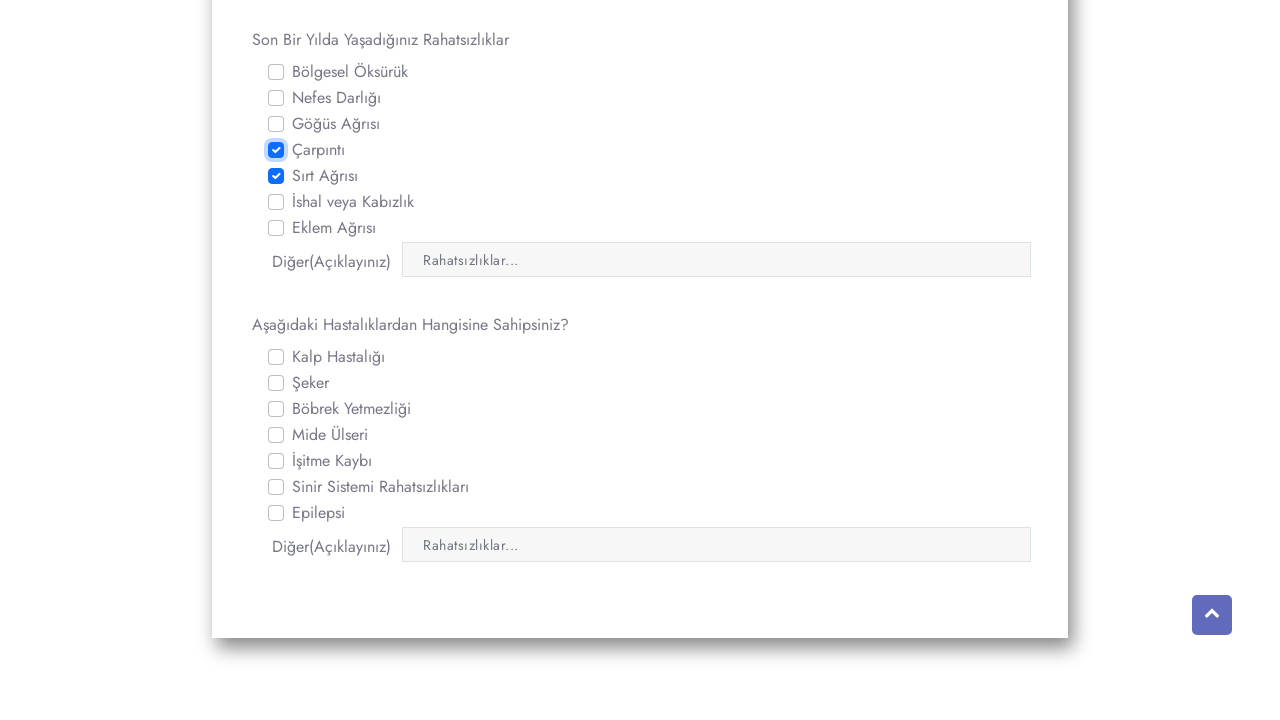

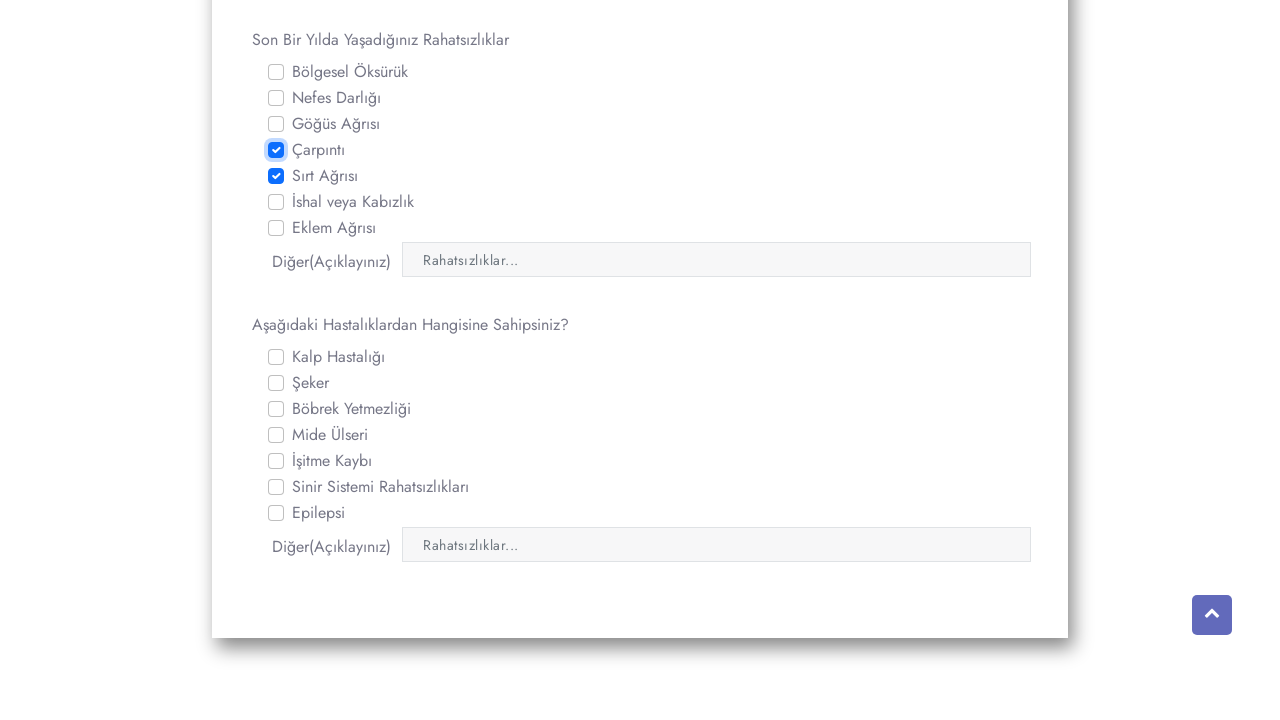